Navigates to a product page on mytek.tn and verifies that the page loads with meta tags present

Starting URL: https://www.mytek.tn/smartphone-oppo-reno-5-4g-silver.html

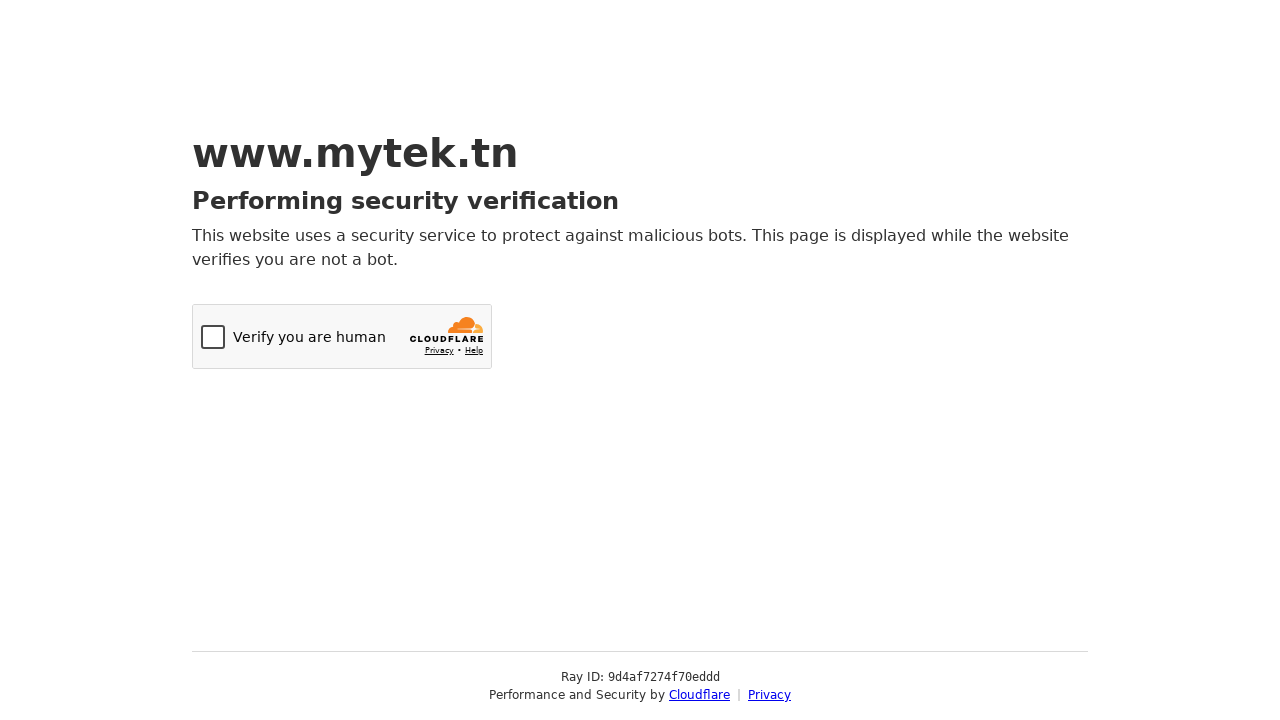

Navigated to OPPO Reno 5 4G product page on mytek.tn
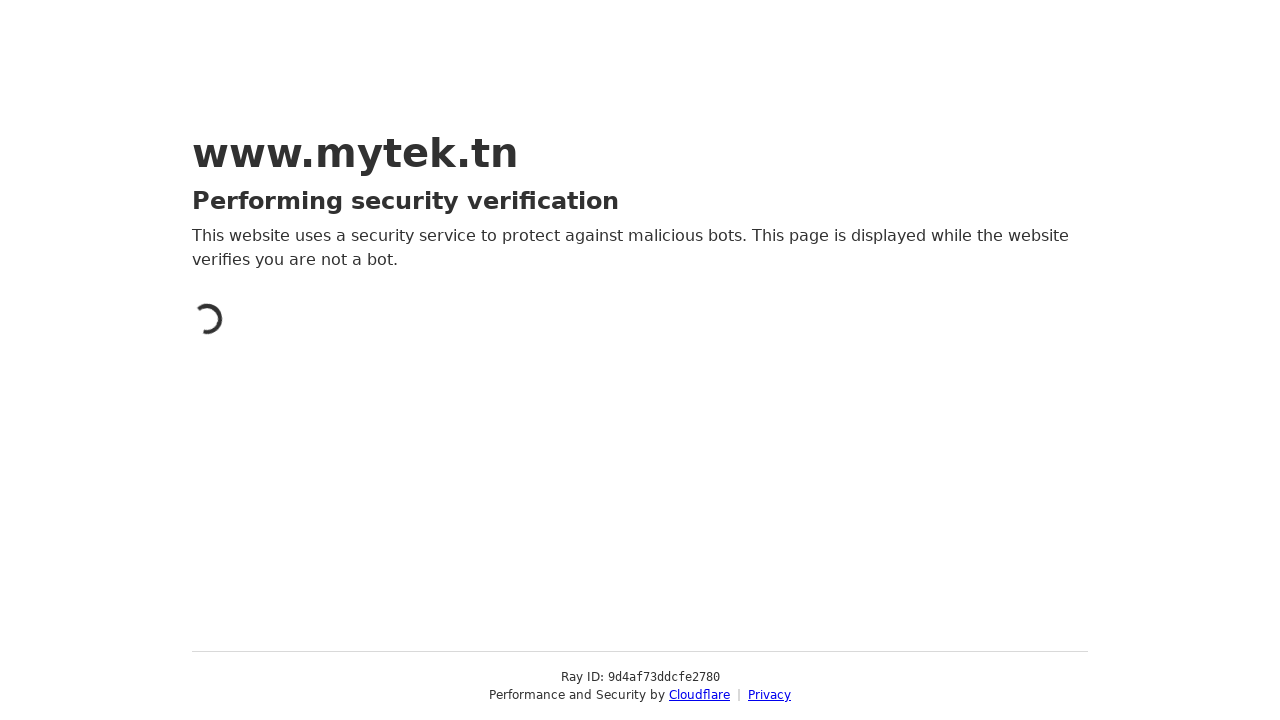

Verified meta tags are present on the page
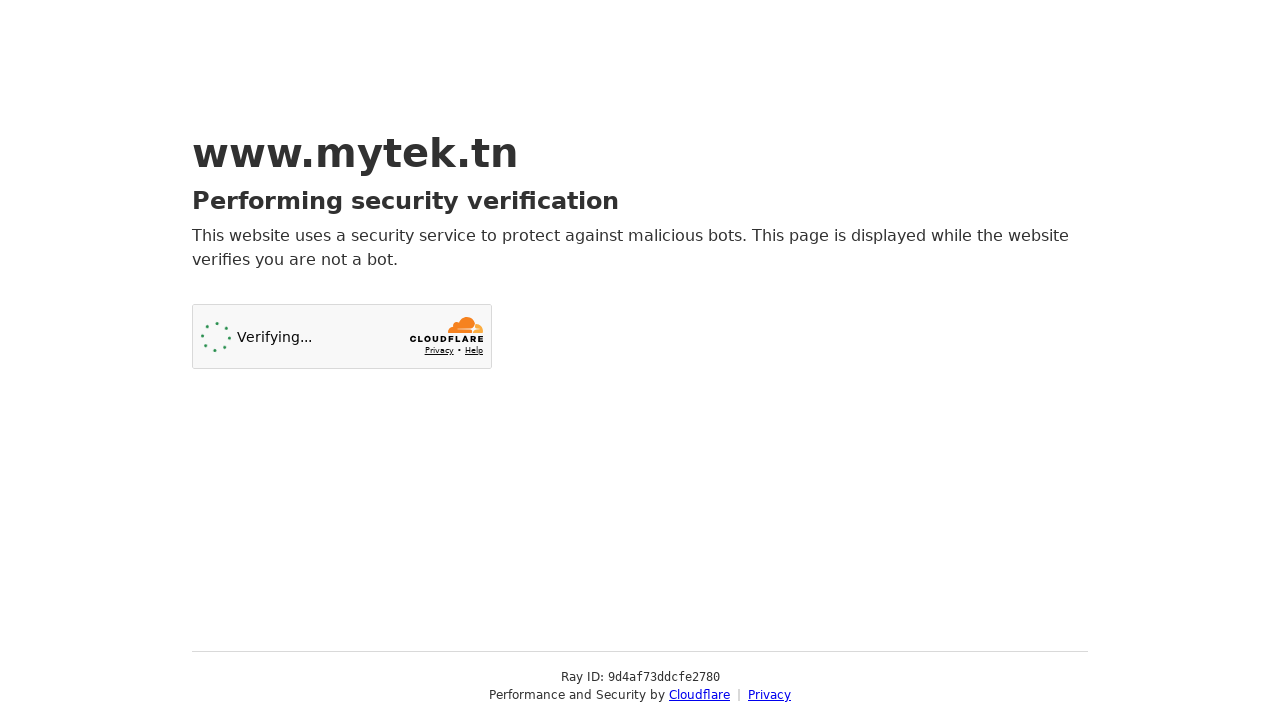

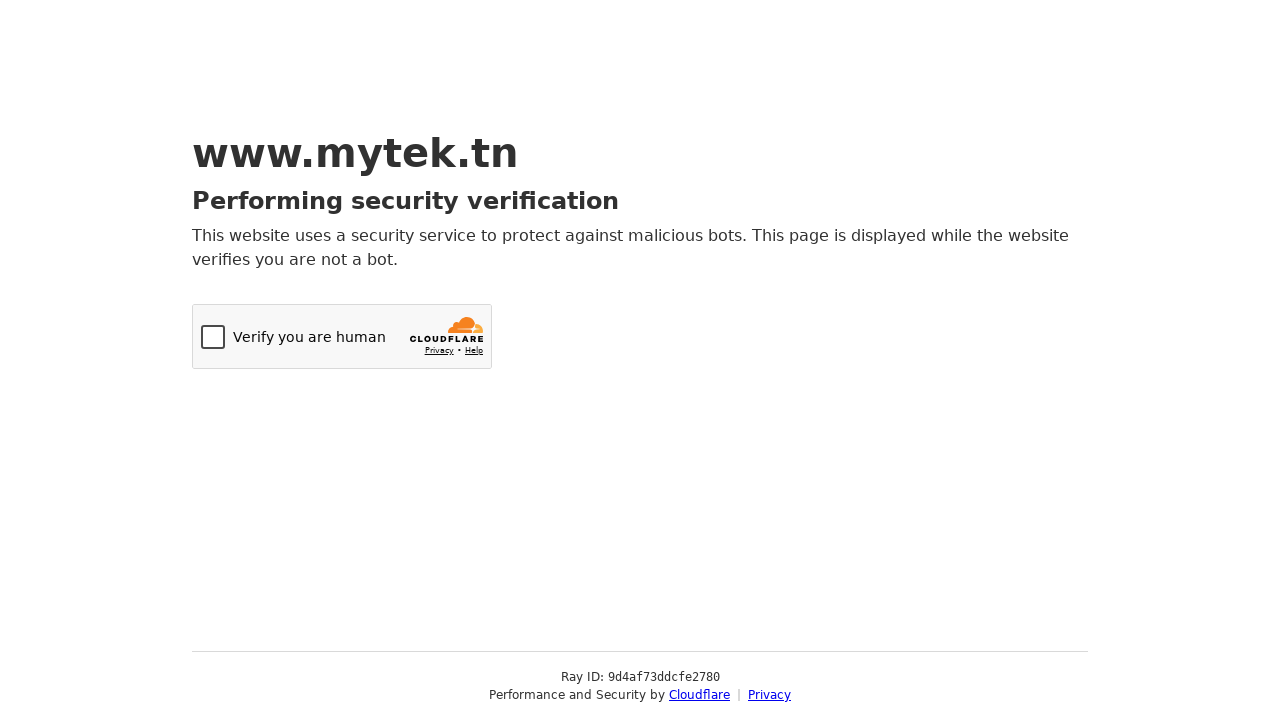